Verifies that the user is on the correct webpage and navigates to the signup page

Starting URL: https://selenium-blog.herokuapp.com

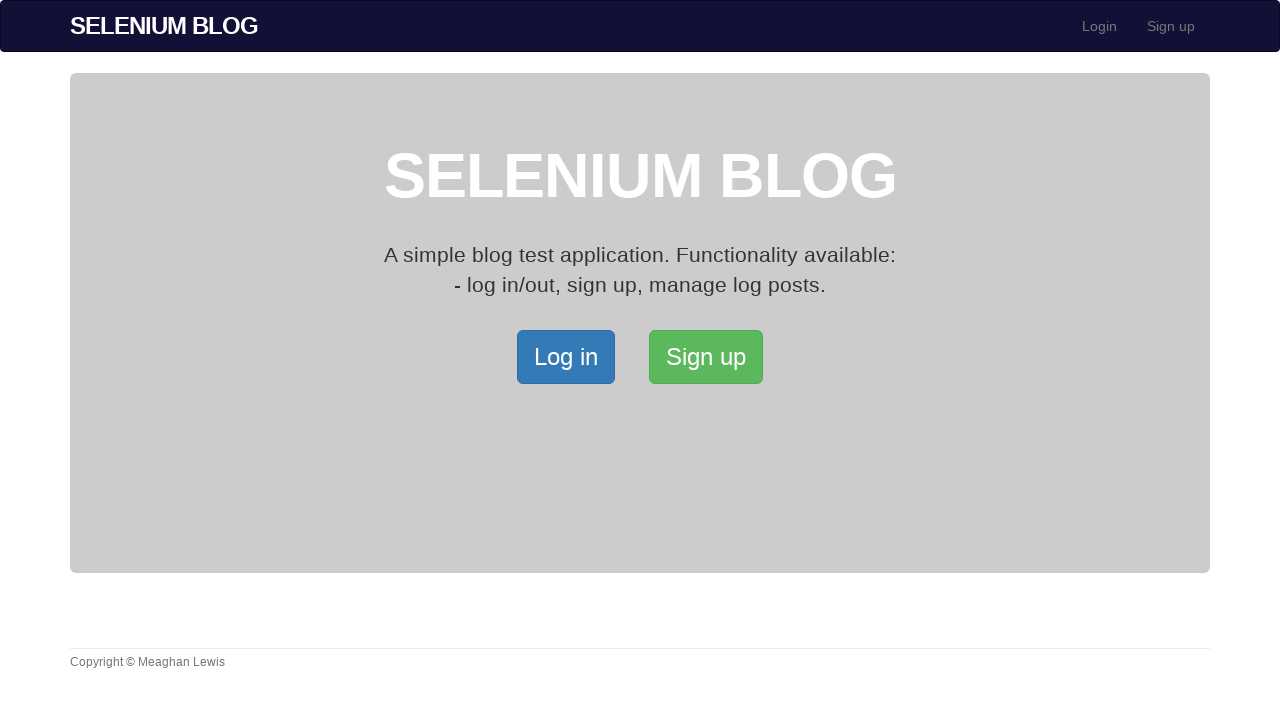

Clicked signup button to navigate to signup page at (706, 357) on xpath=/html/body/div[2]/div/a[2]
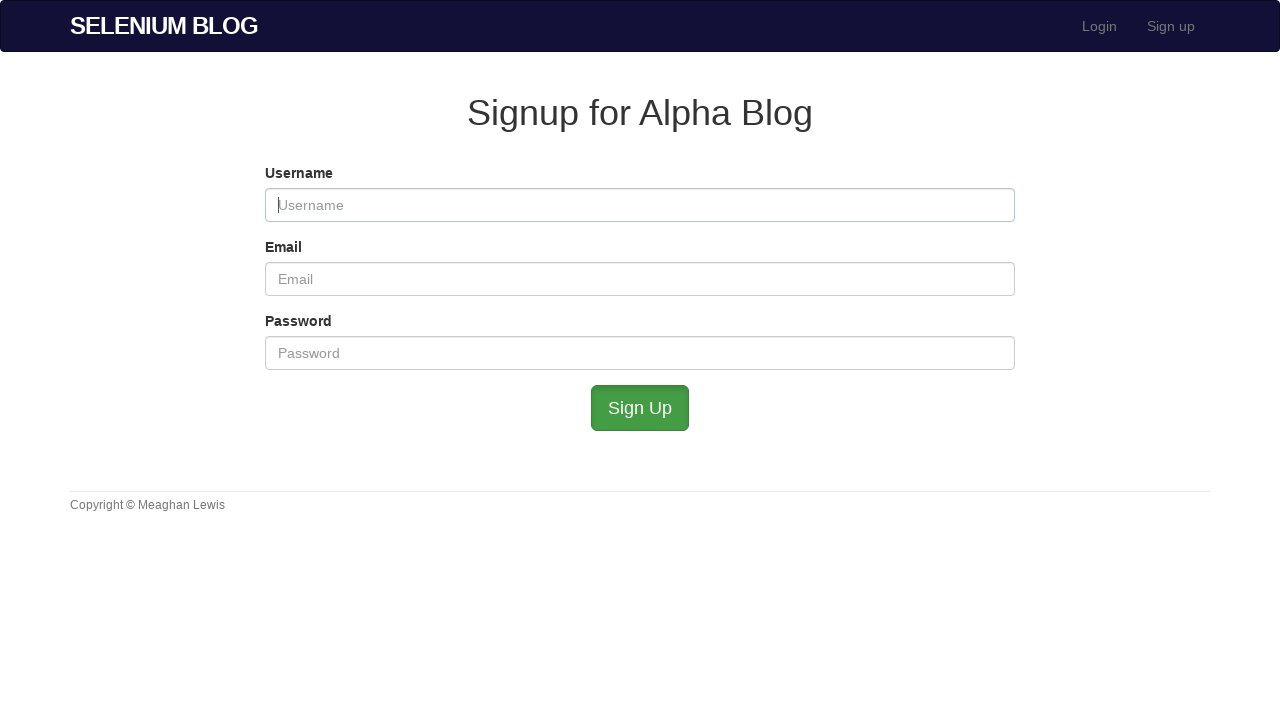

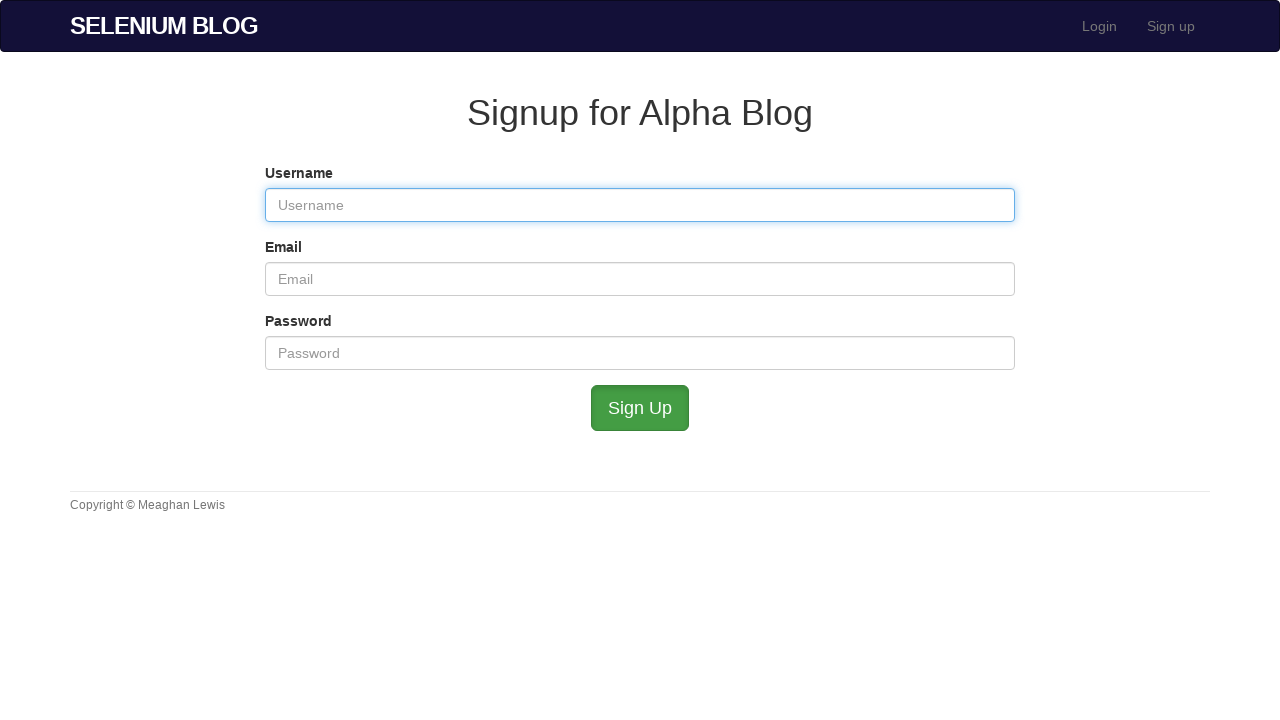